Tests right-click context menu functionality, handles an alert, and navigates to a new window to verify content

Starting URL: https://the-internet.herokuapp.com/context_menu

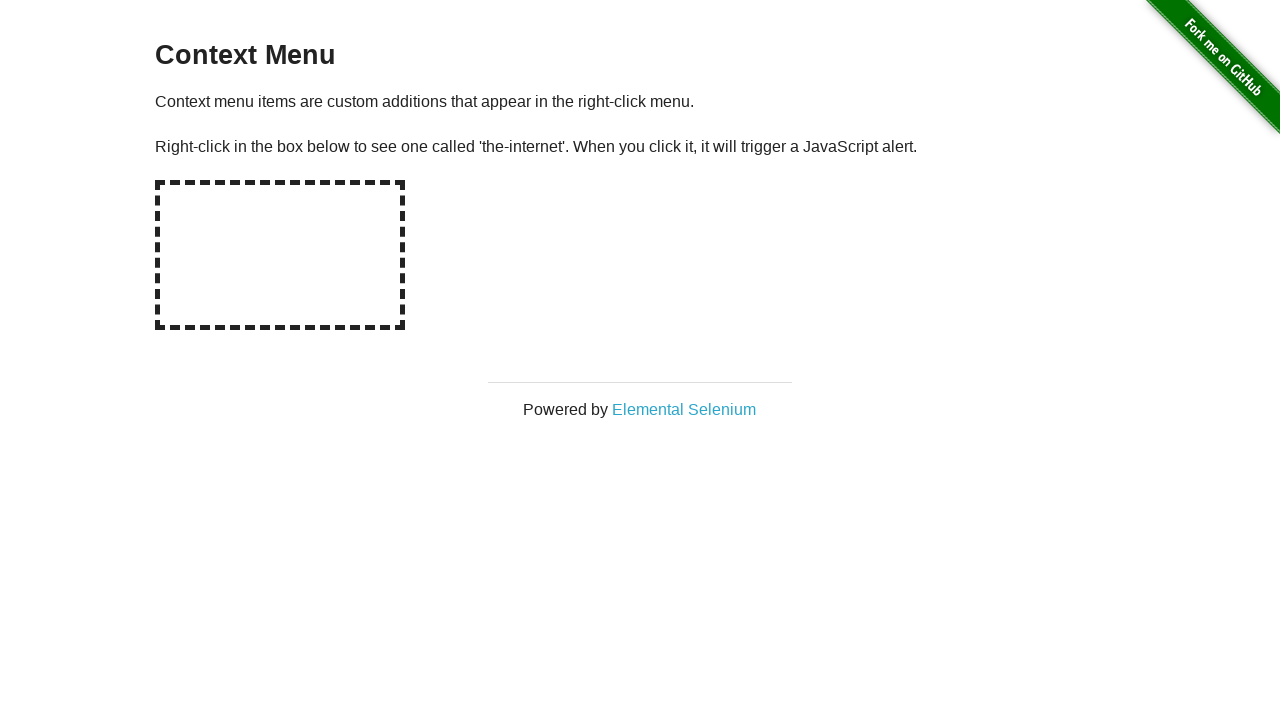

Located the hot-spot element for right-click
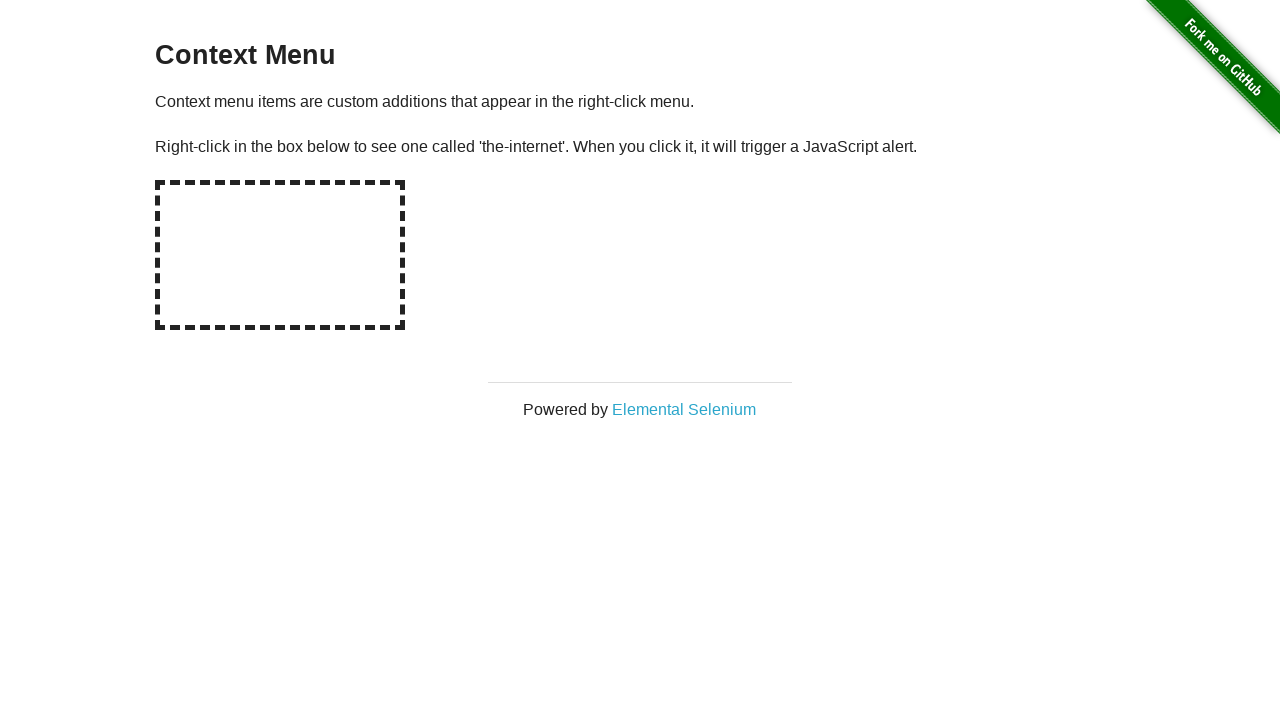

Right-clicked on the hot-spot element at (280, 255) on div#hot-spot
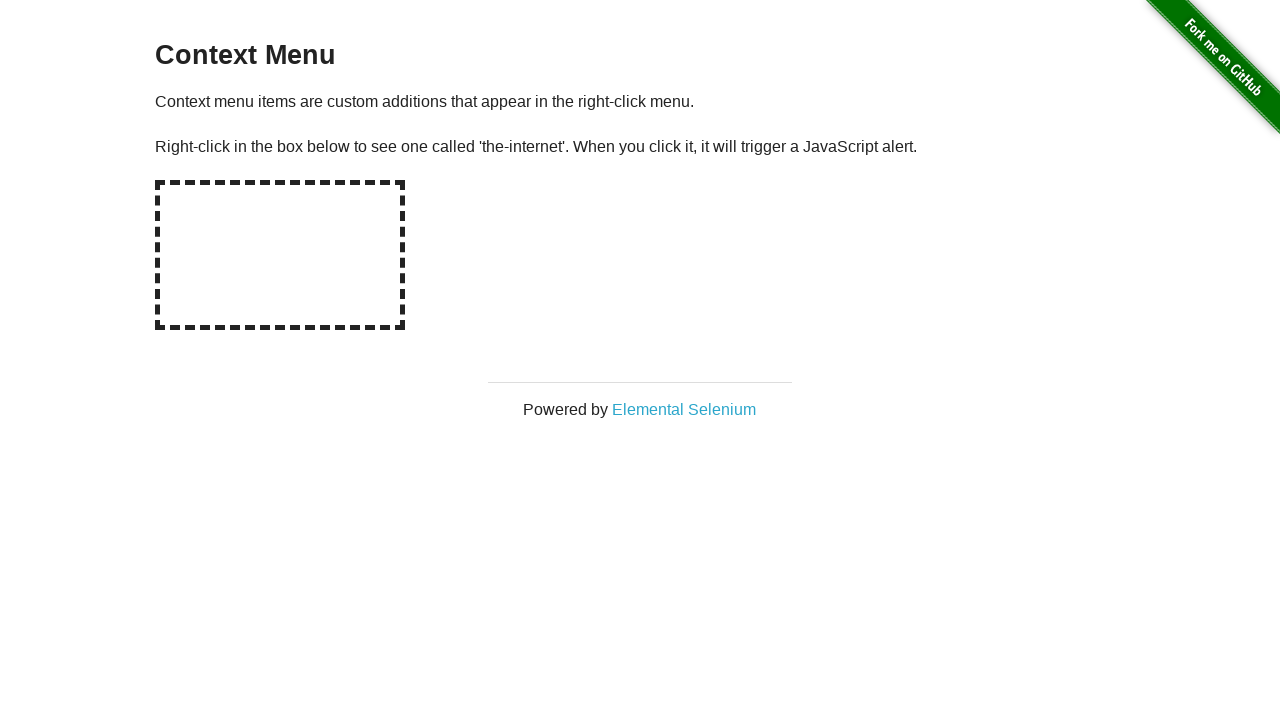

Set up alert dialog handler to accept
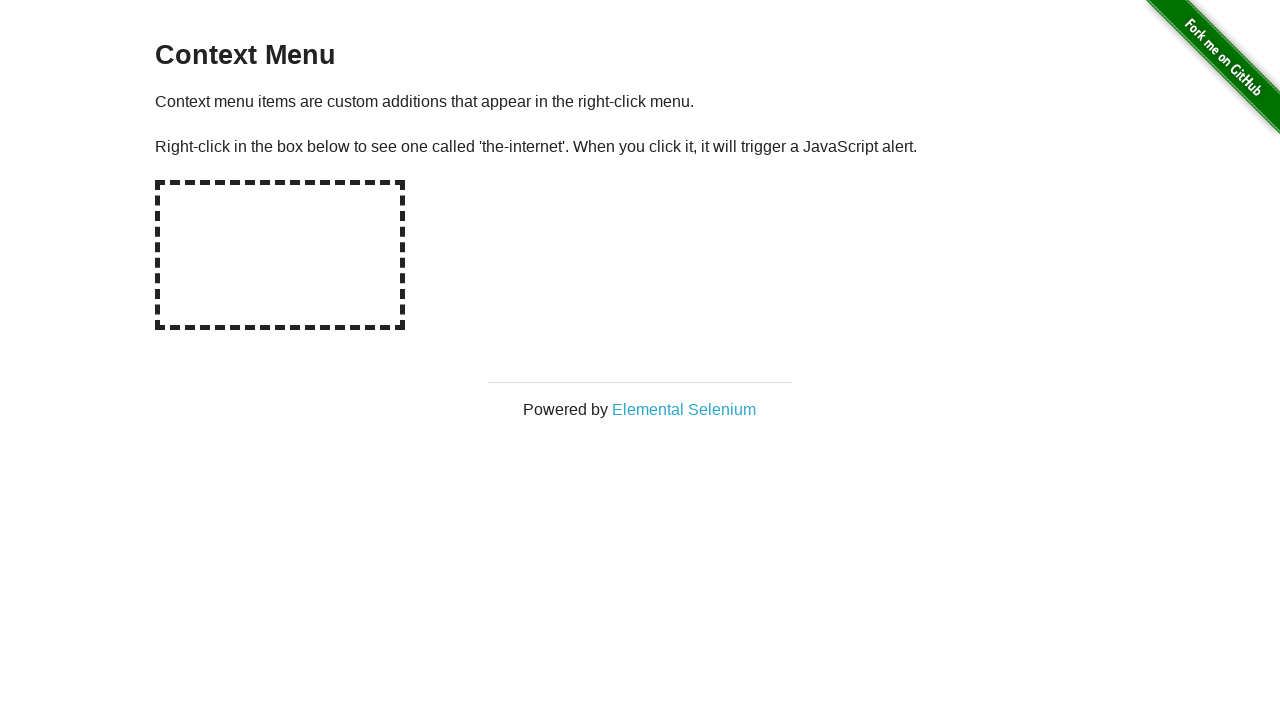

Clicked on Elemental Selenium link in context menu at (684, 409) on text='Elemental Selenium'
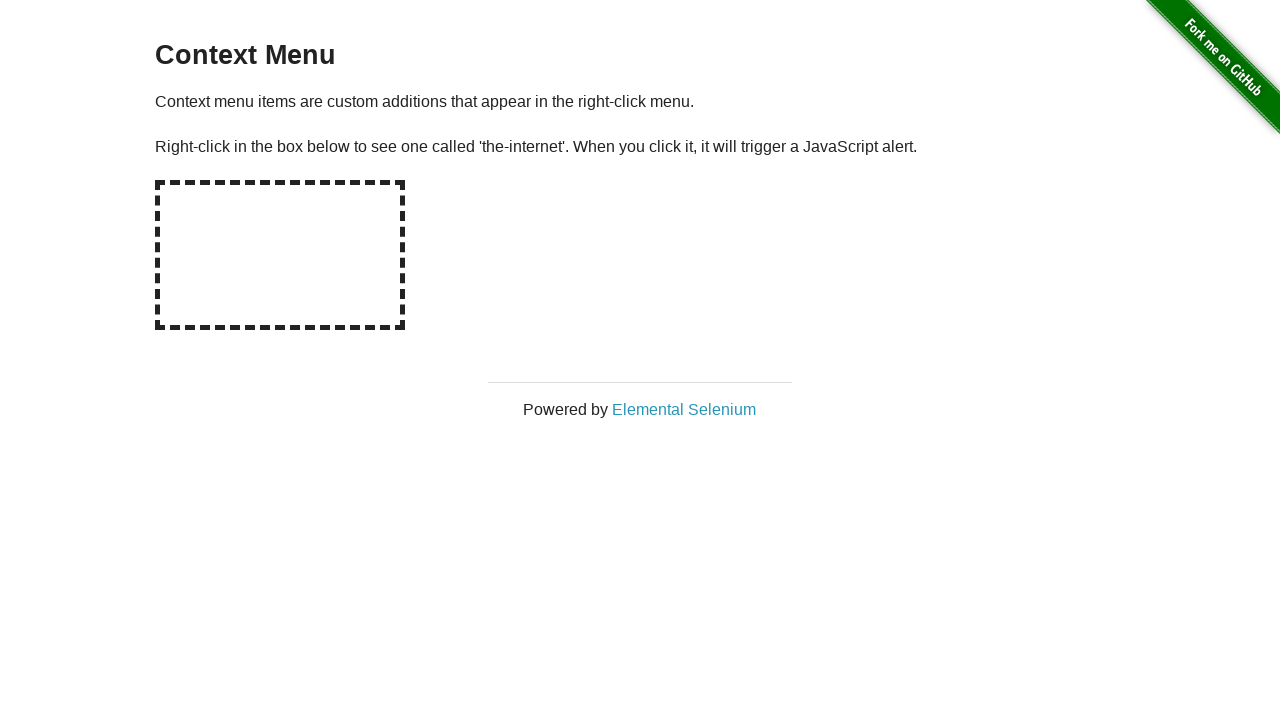

New window/tab opened and switched to it at (684, 409) on text='Elemental Selenium'
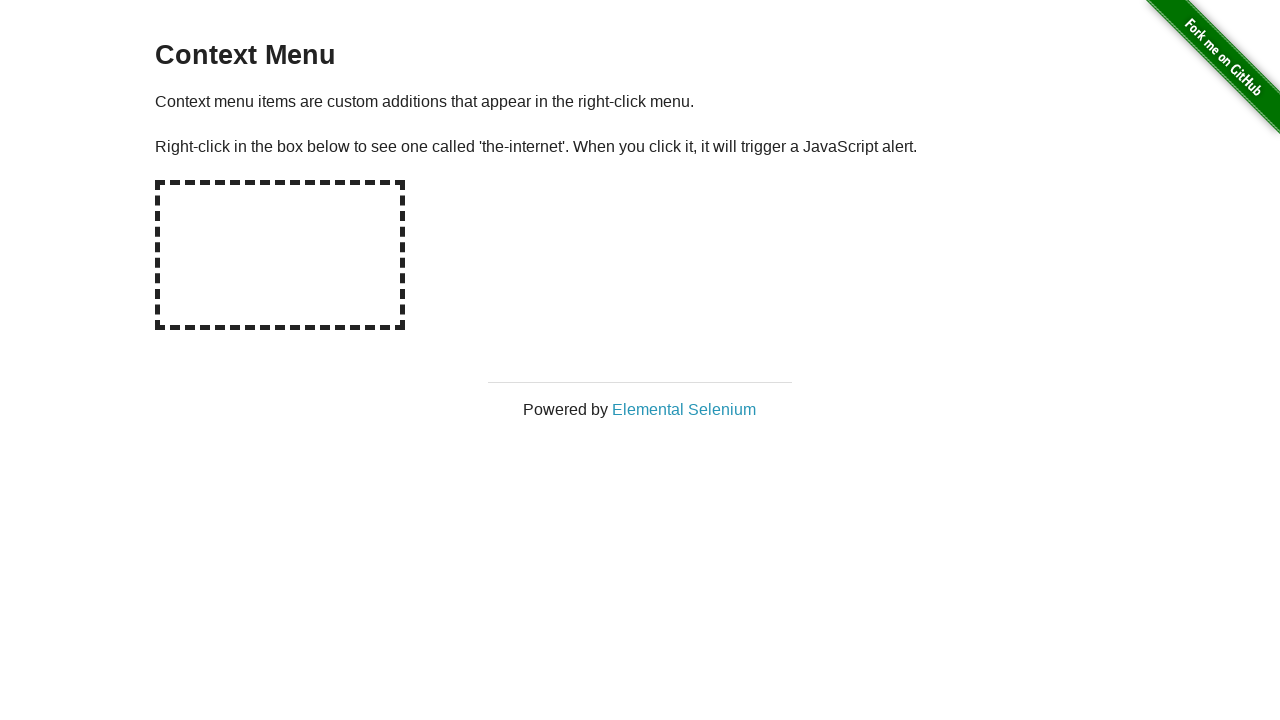

Verified 'Elemental Selenium' heading loaded in new page
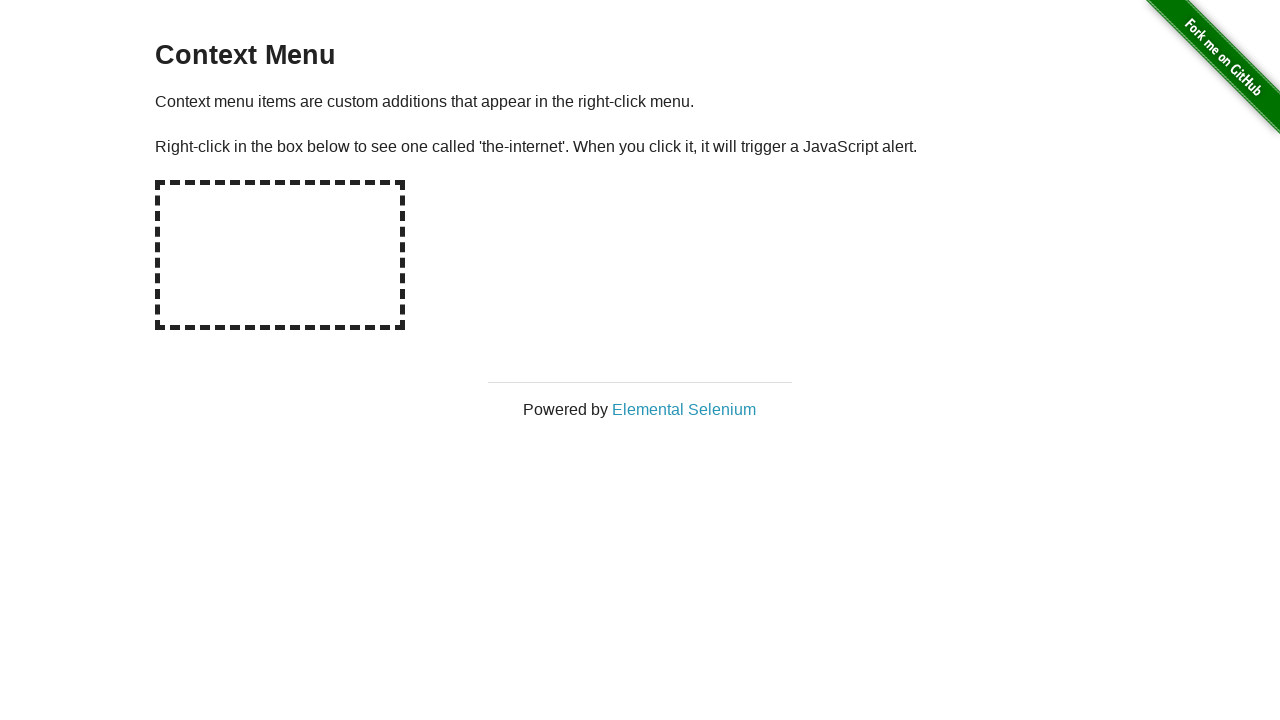

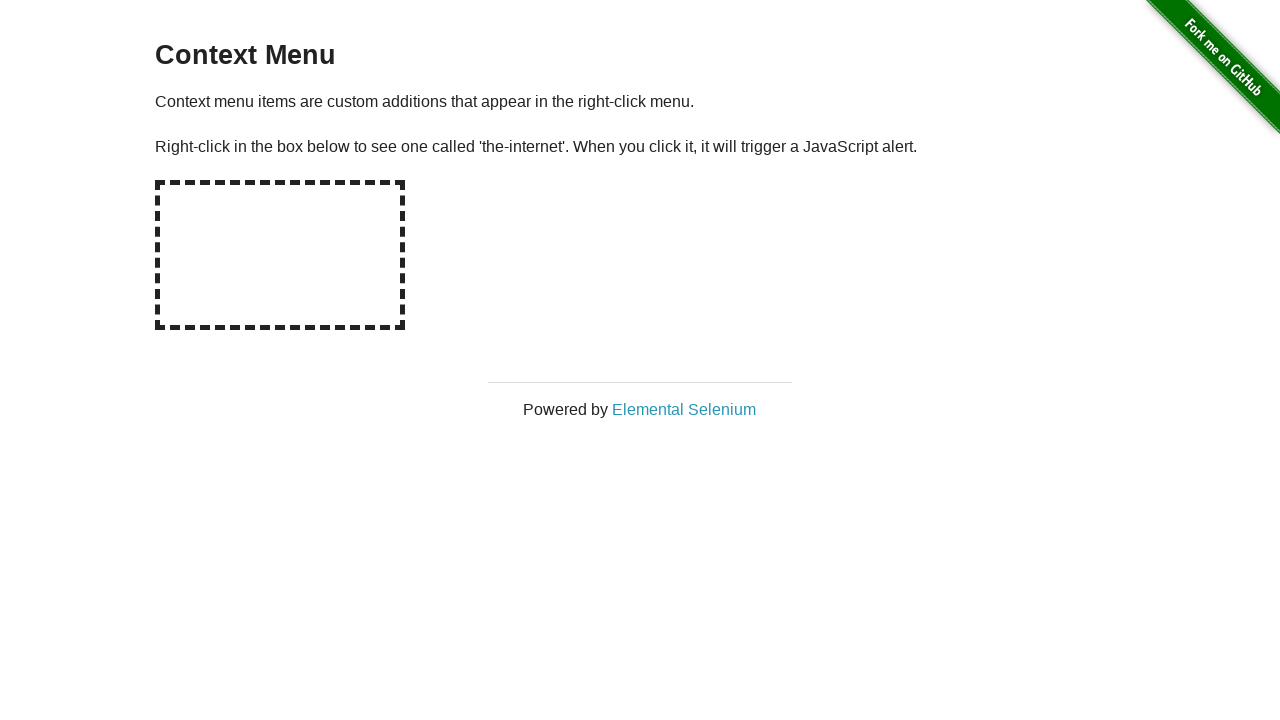